Tests window handling by clicking a link multiple times to open new windows, then iterating through and closing all non-main windows

Starting URL: https://www.testim.io/

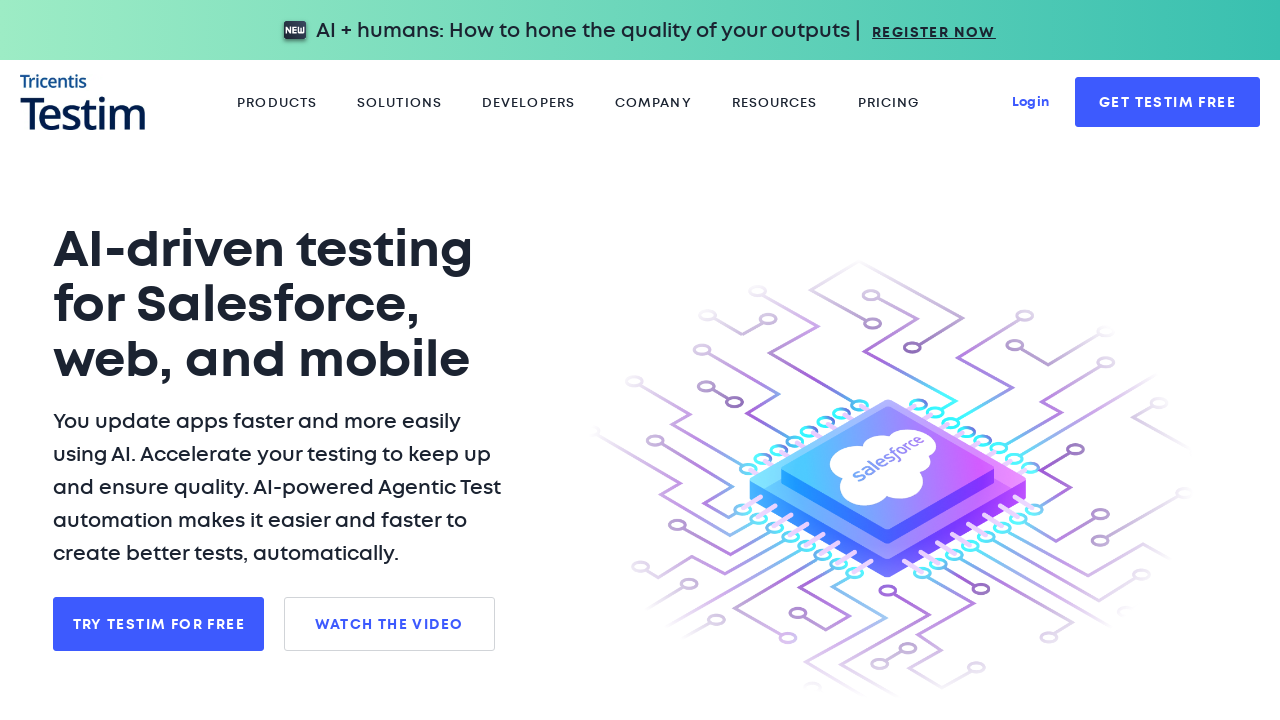

Navigated to https://www.testim.io/
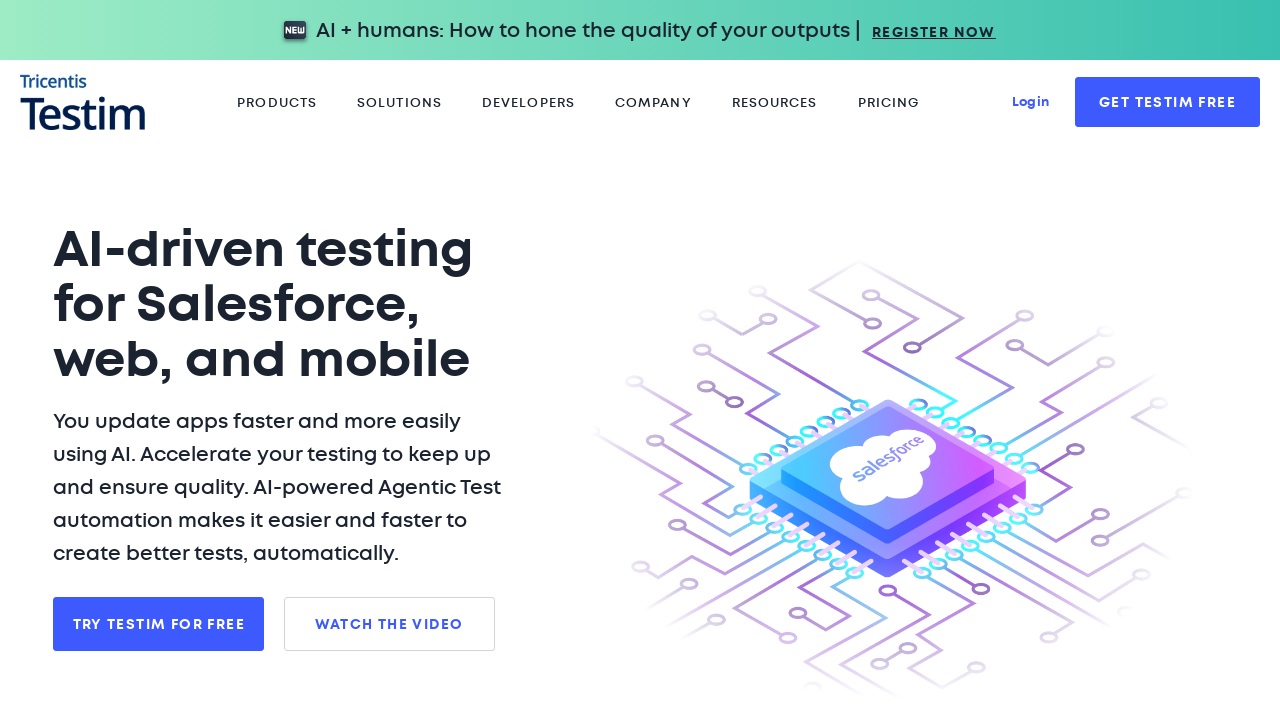

Clicked link in main section (1st click to open new window) at (158, 624) on xpath=//main[@id='main']/section/div/div/div/div/a[1]
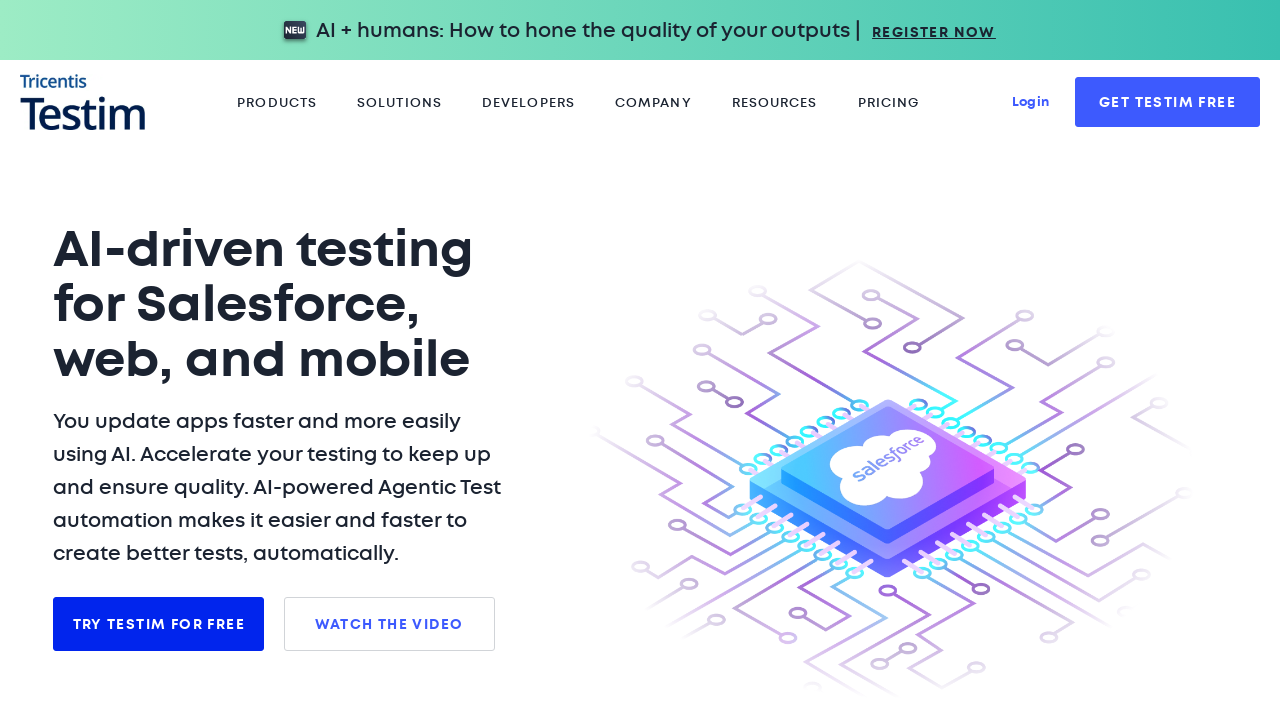

Clicked link in main section (2nd click to open new window) at (158, 624) on xpath=//main[@id='main']/section/div/div/div/div/a[1]
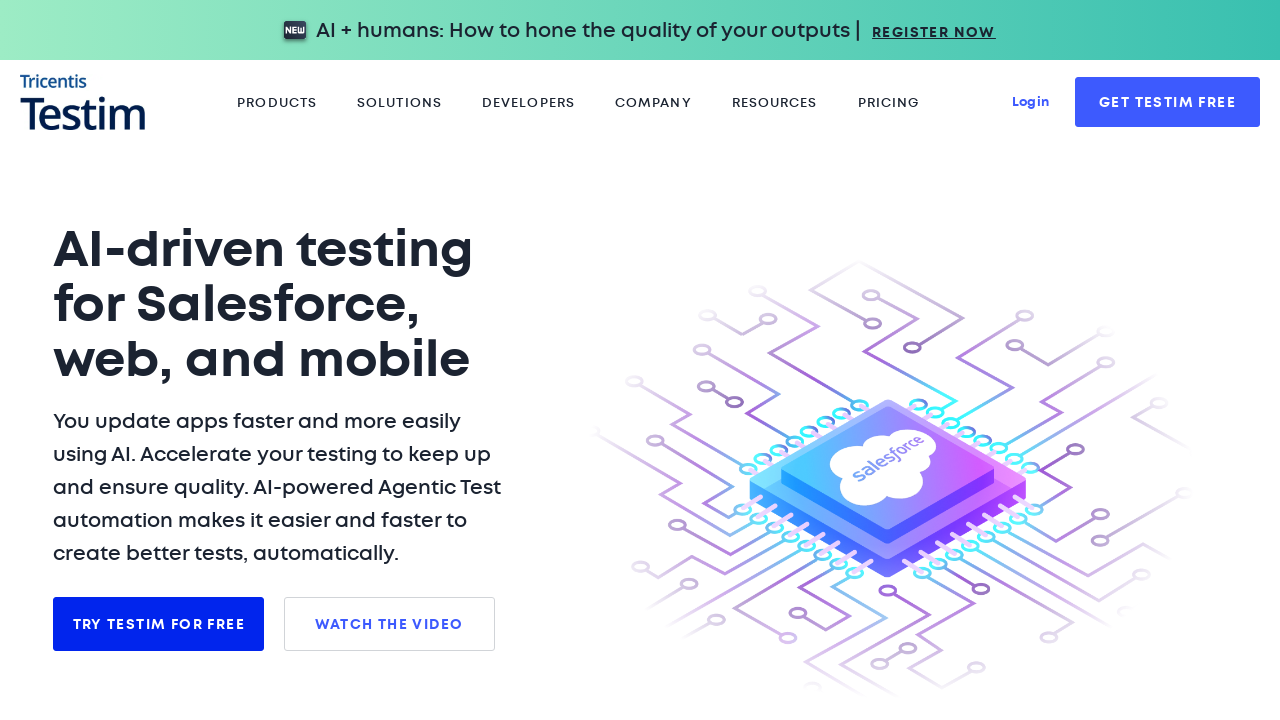

Clicked link in main section (3rd click to open new window) at (158, 624) on xpath=//main[@id='main']/section/div/div/div/div/a[1]
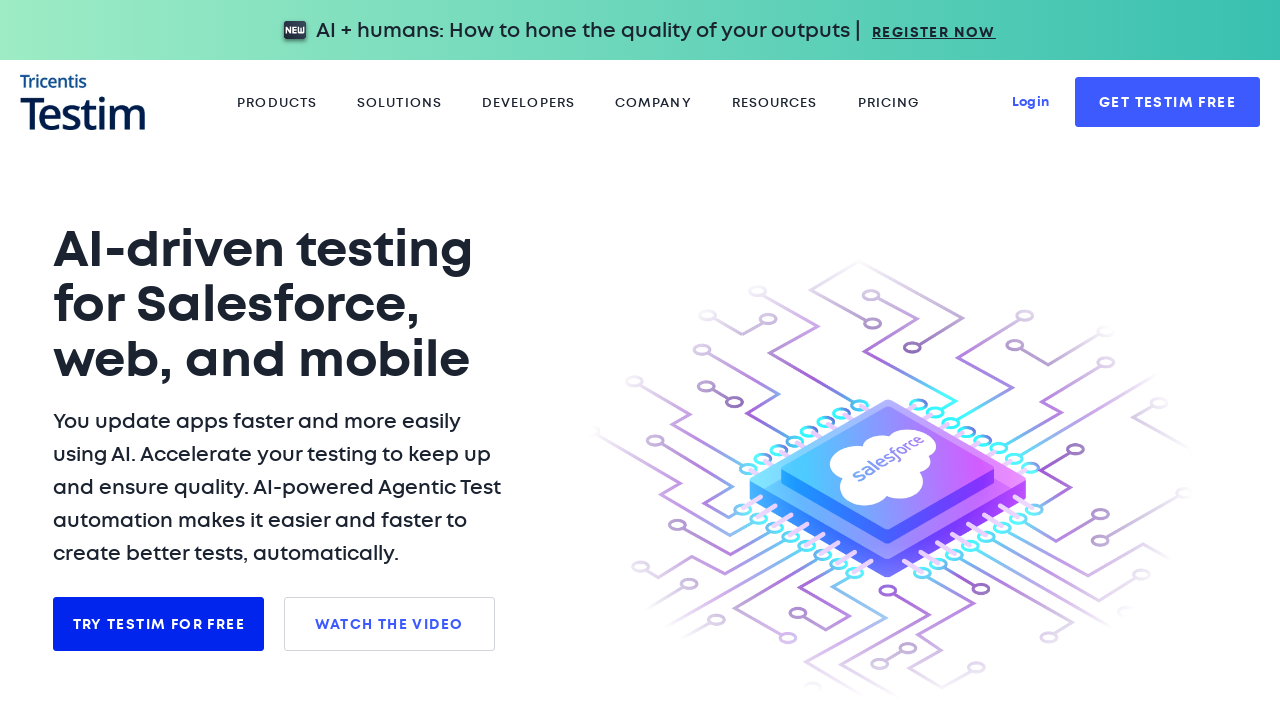

Retrieved all open pages/windows - total count: 4
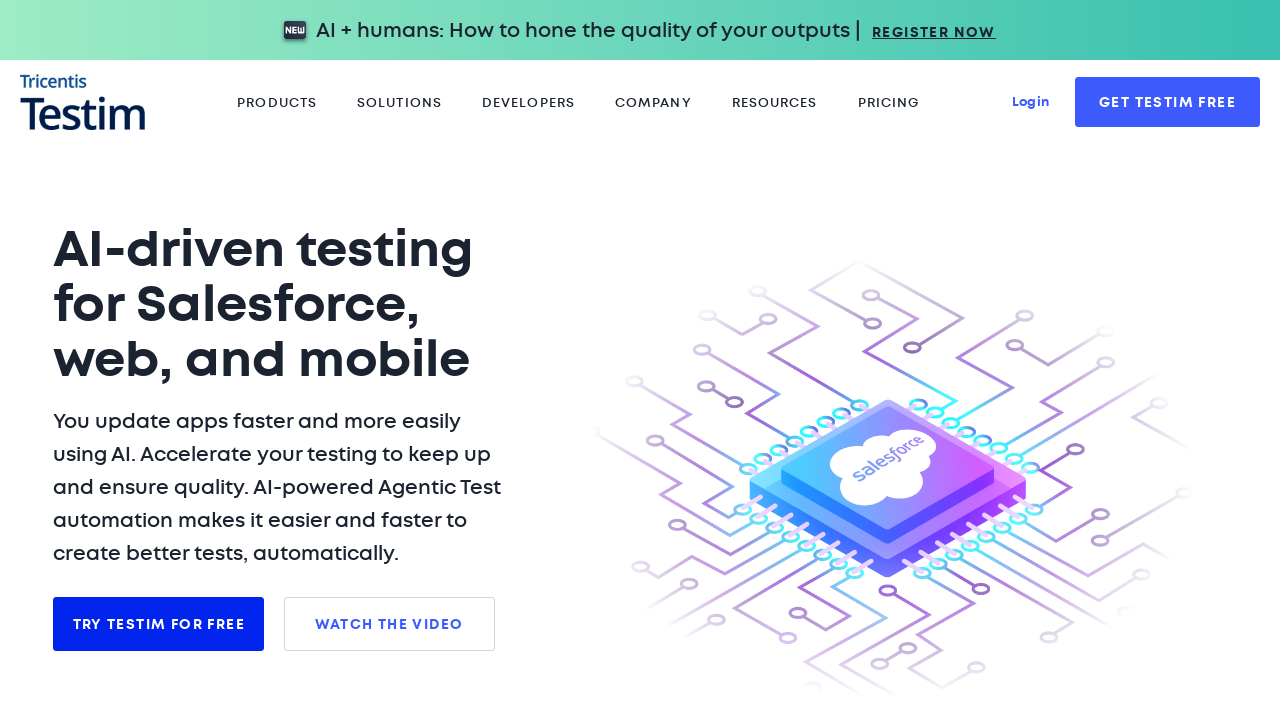

Closed non-main window 1
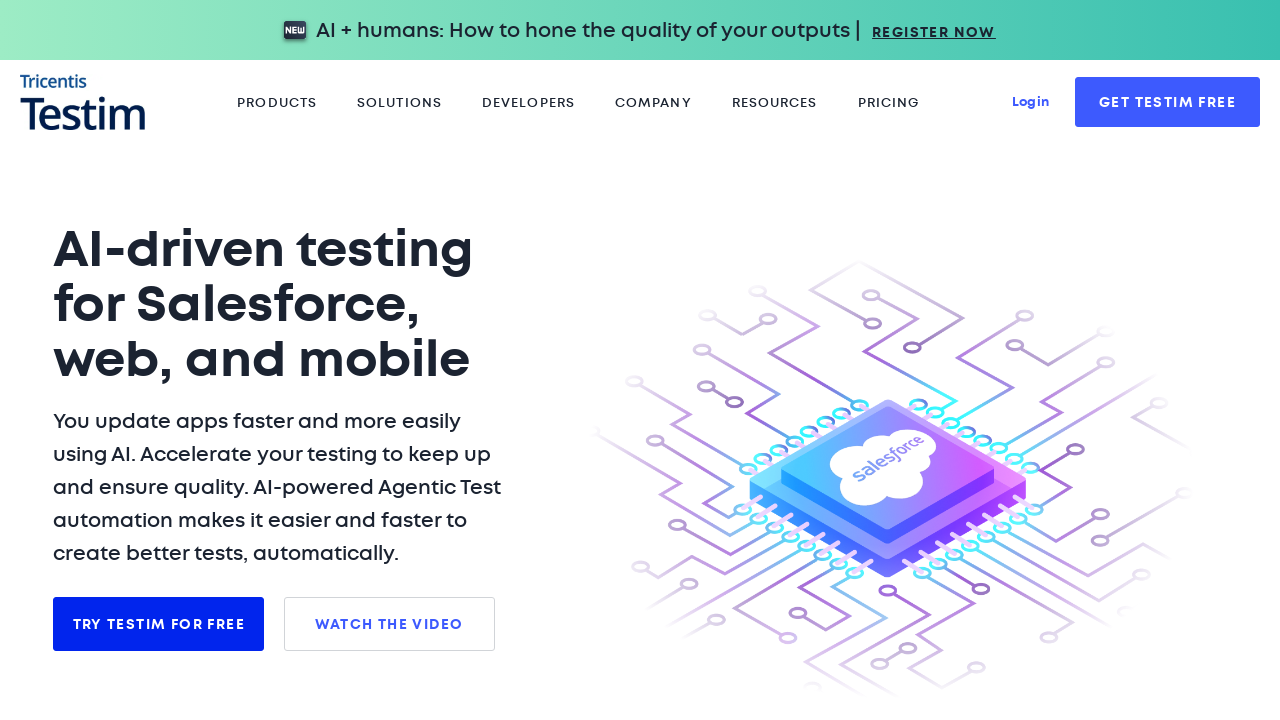

Closed non-main window 2
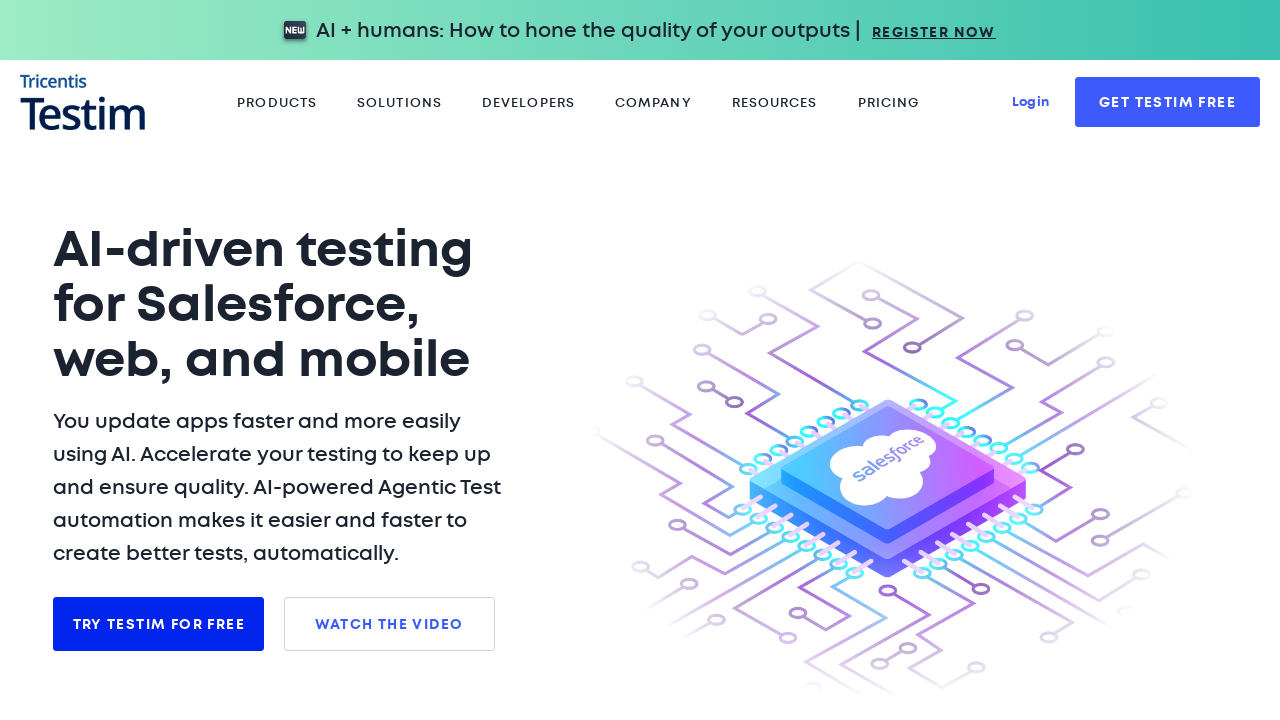

Closed non-main window 3
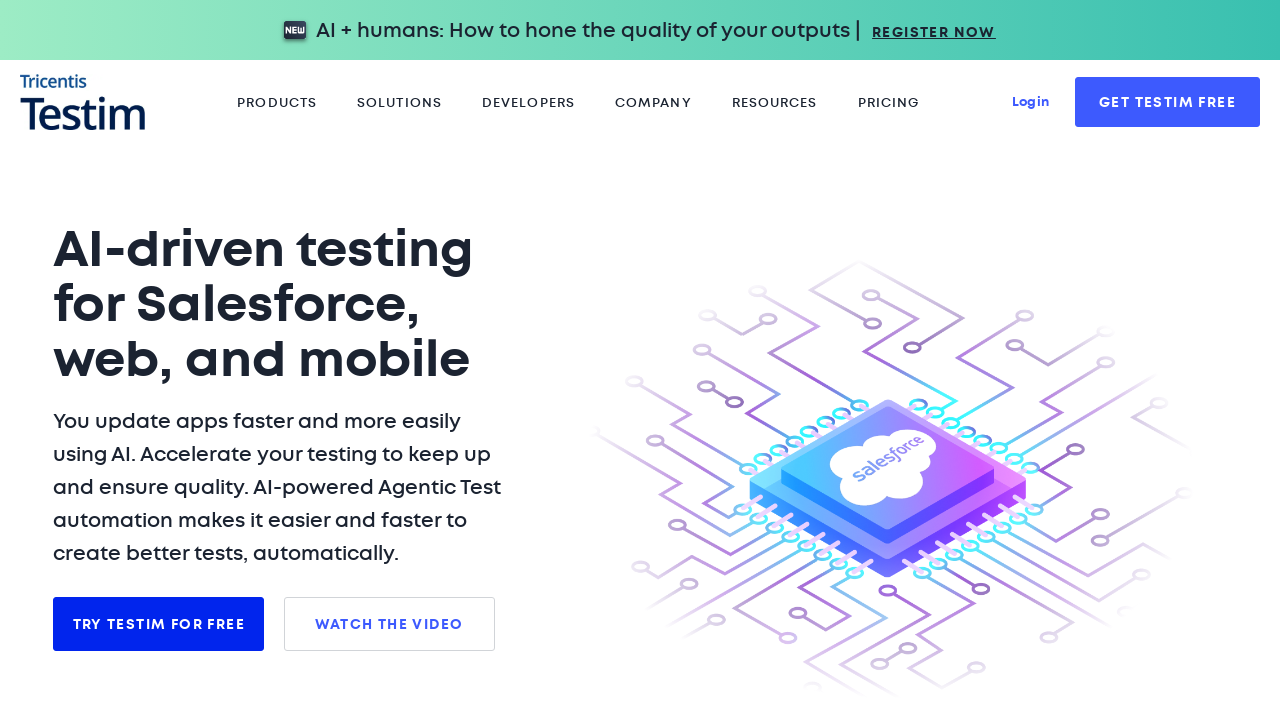

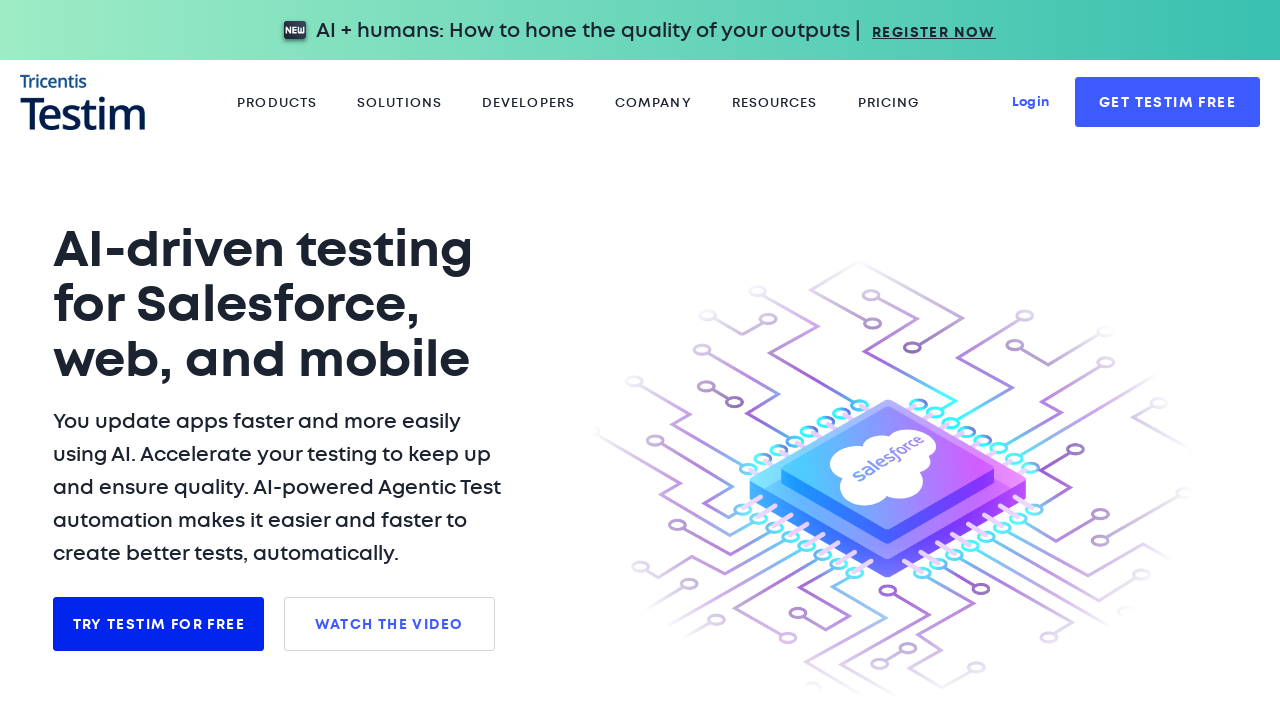